Tests adding and removing dynamic elements on a page by clicking Add Element button twice, then removing one element and verifying the count

Starting URL: http://the-internet.herokuapp.com/add_remove_elements/

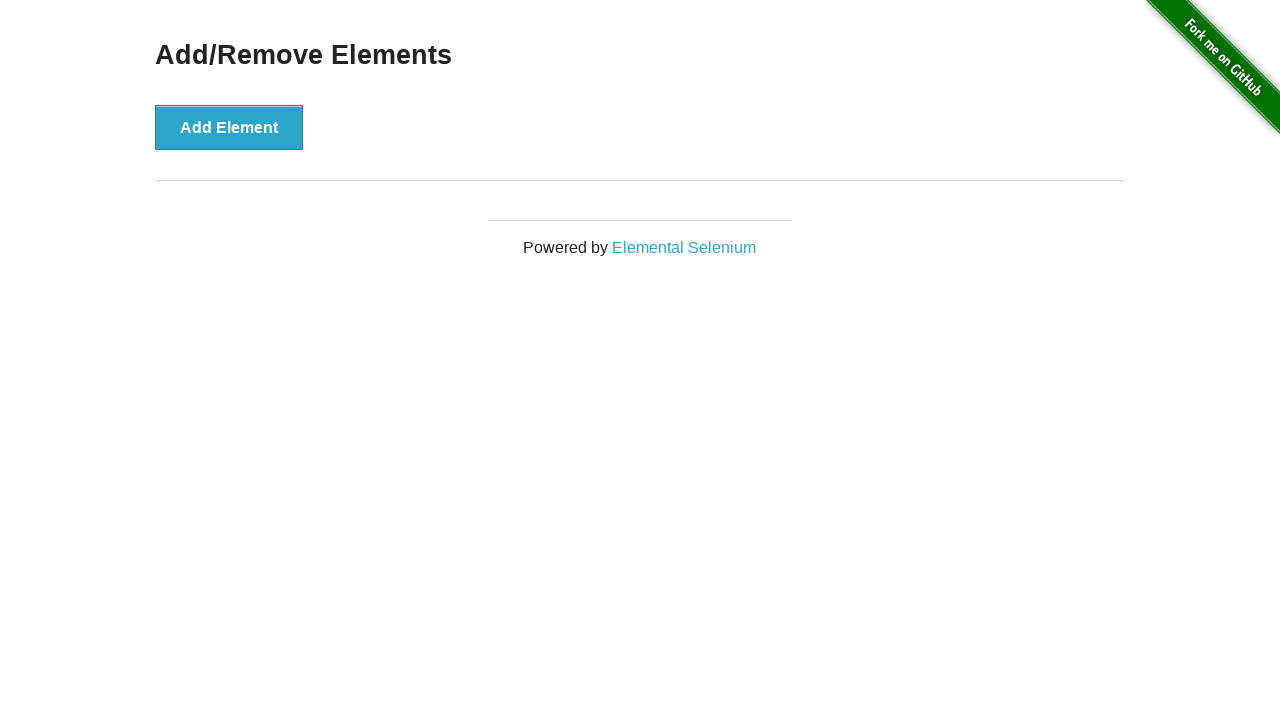

Navigated to add/remove elements page
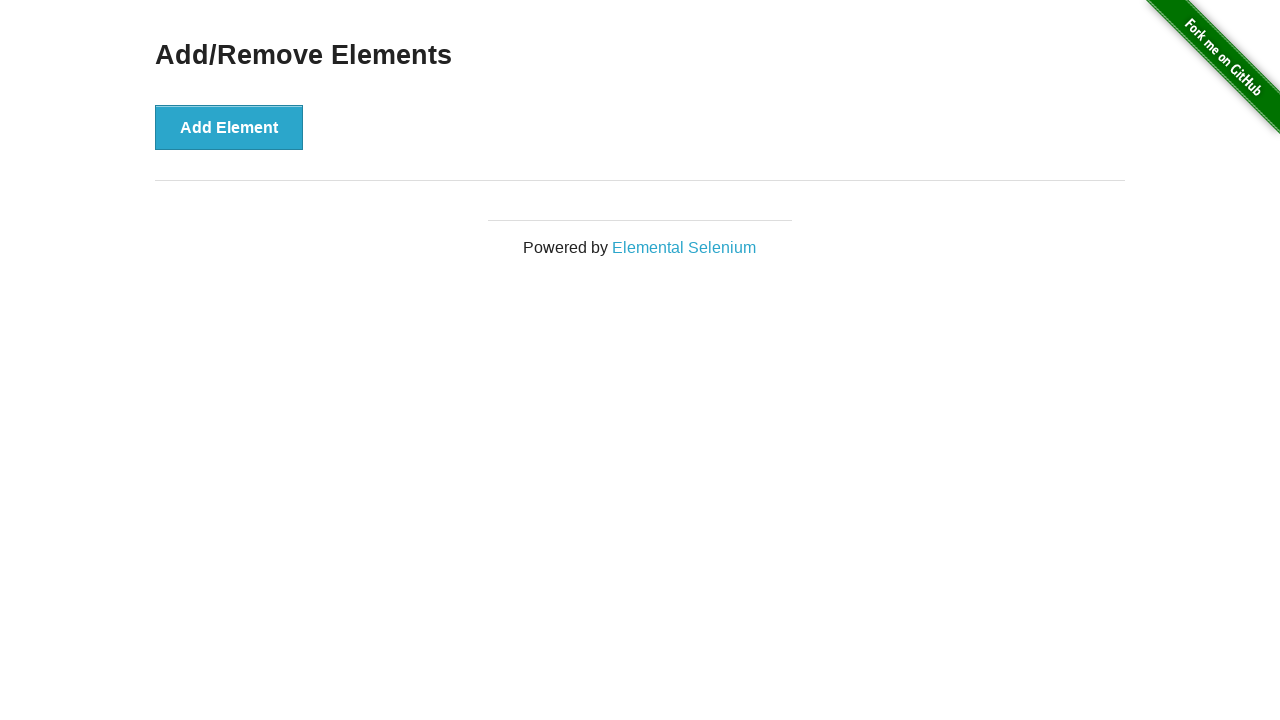

Clicked Add Element button (first time) at (229, 127) on xpath=//*[@id="content"]/div/button
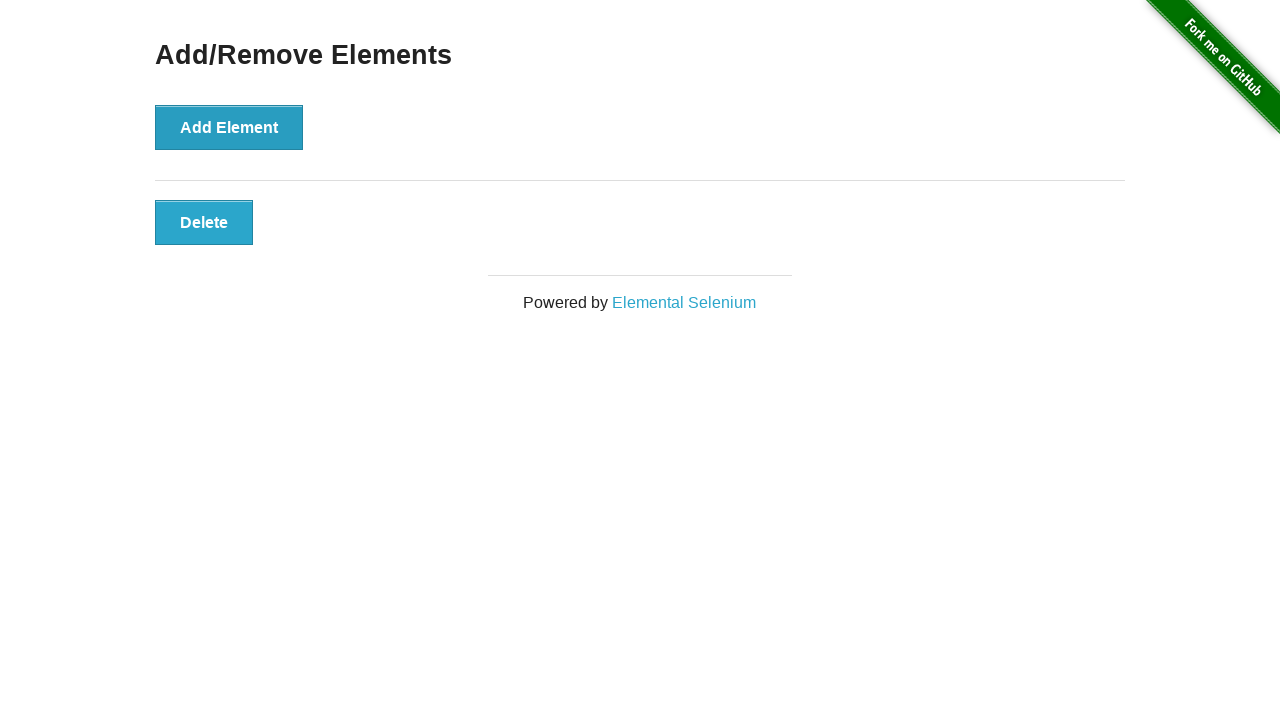

Clicked Add Element button (second time) at (229, 127) on xpath=//*[@id="content"]/div/button
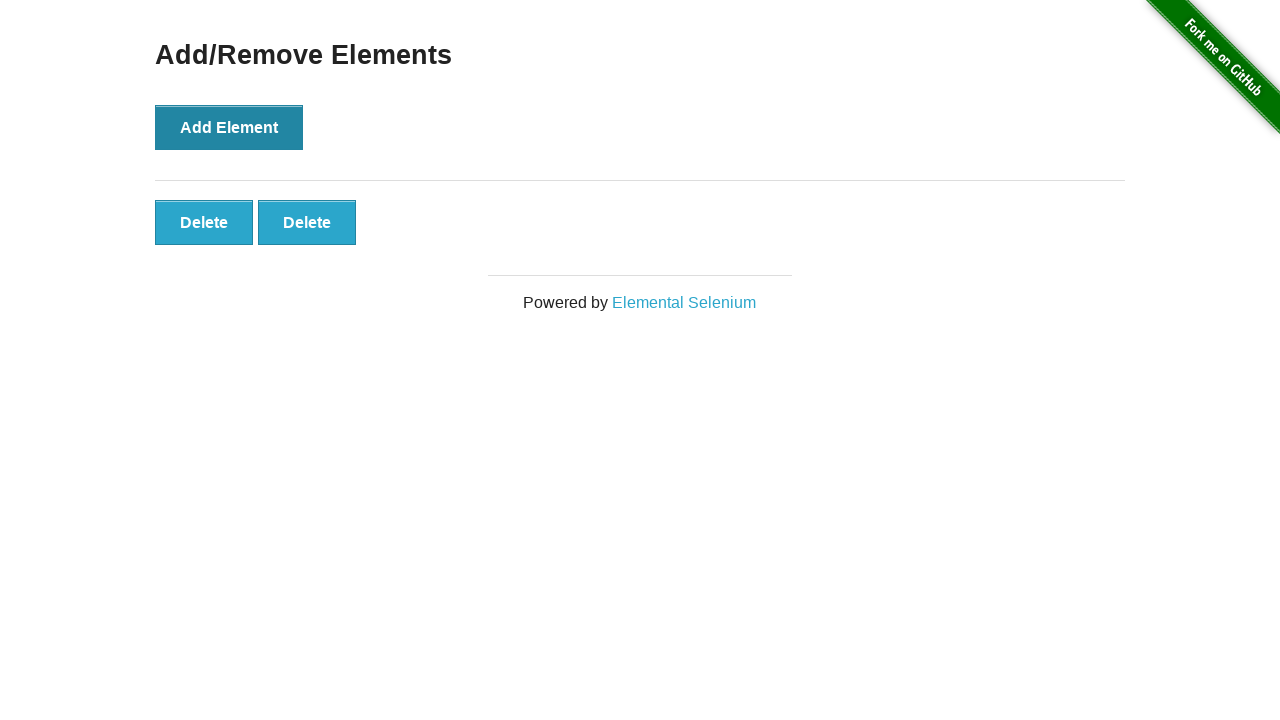

Clicked first delete button to remove an element at (204, 222) on xpath=//*[@id="elements"]/button[1]
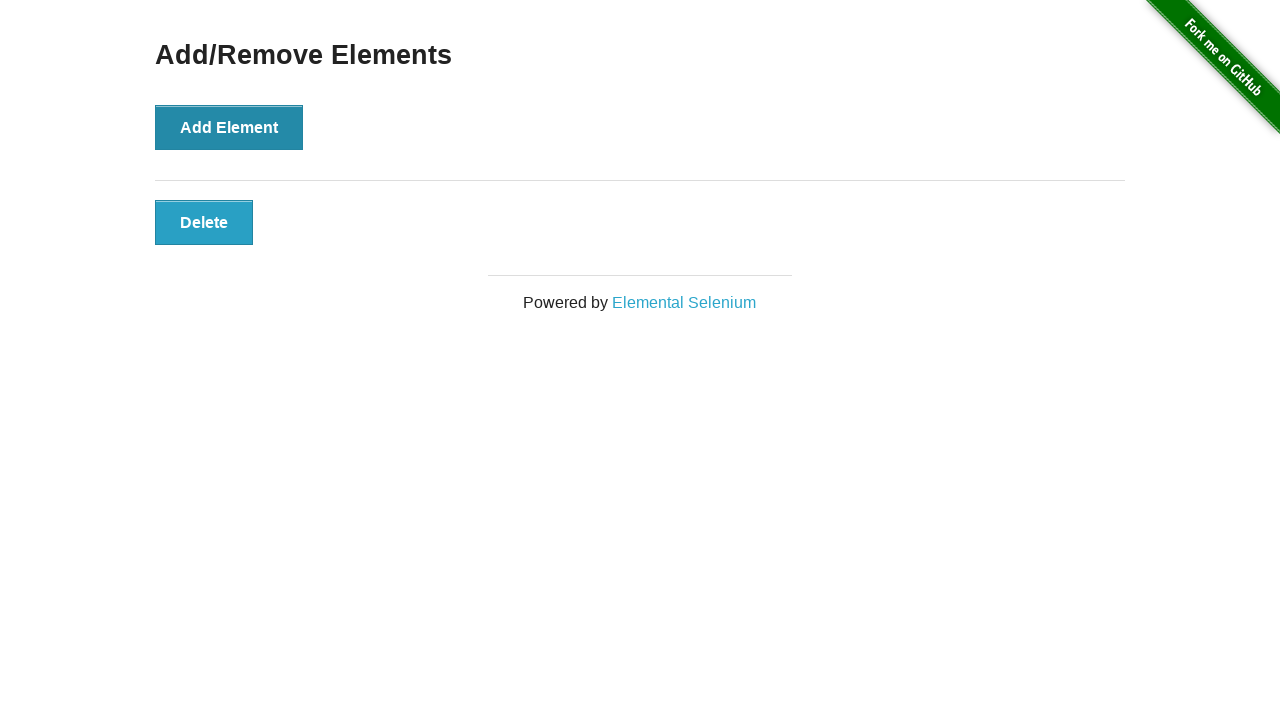

Retrieved all remaining delete buttons
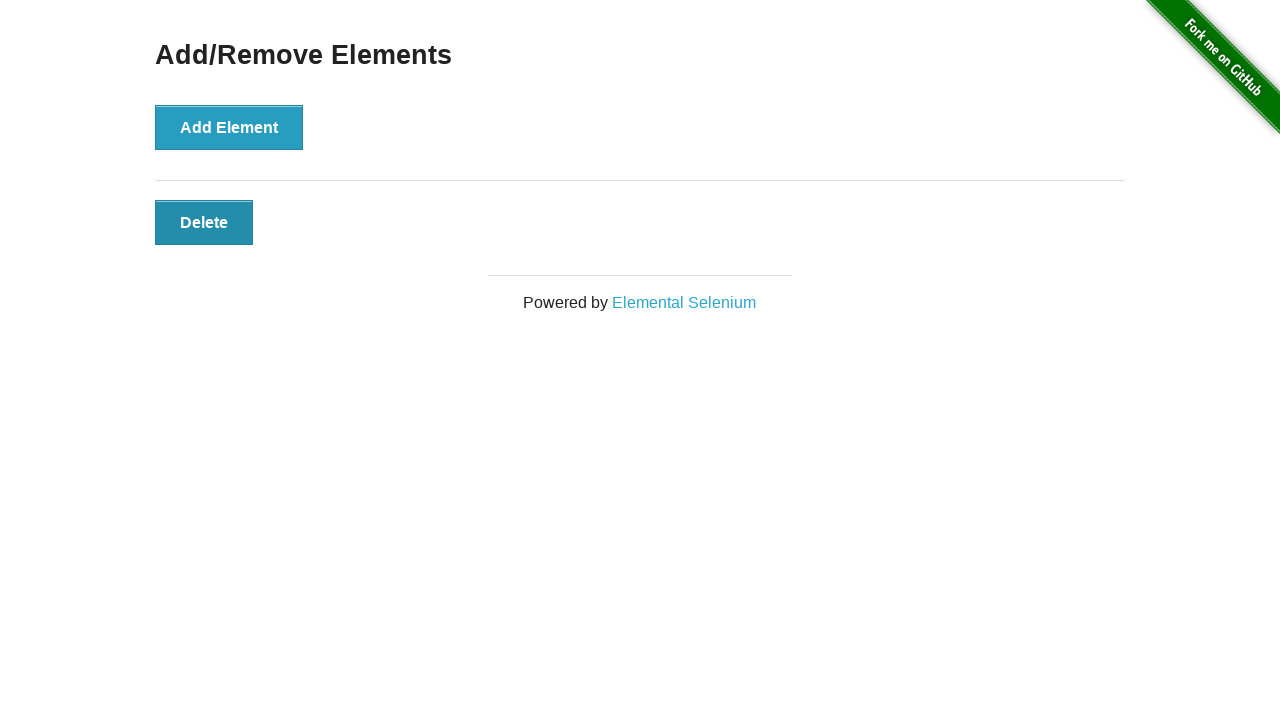

Verified that exactly 1 delete button remains after removal
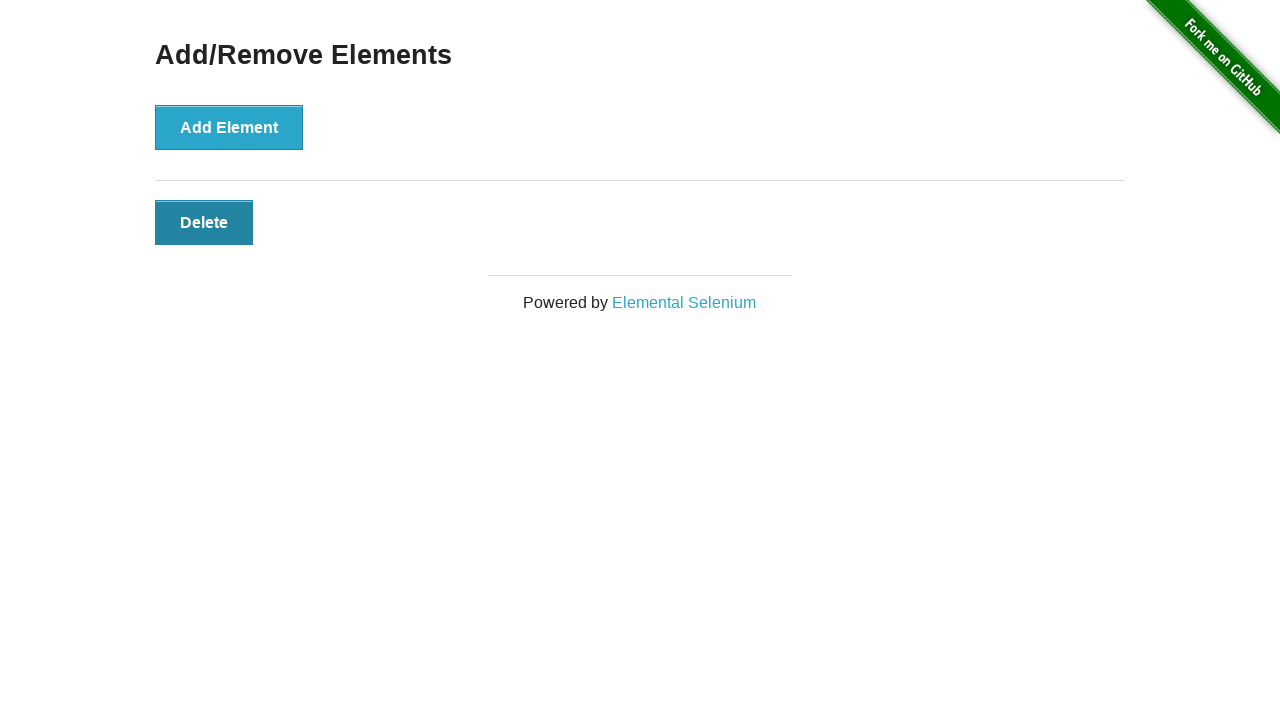

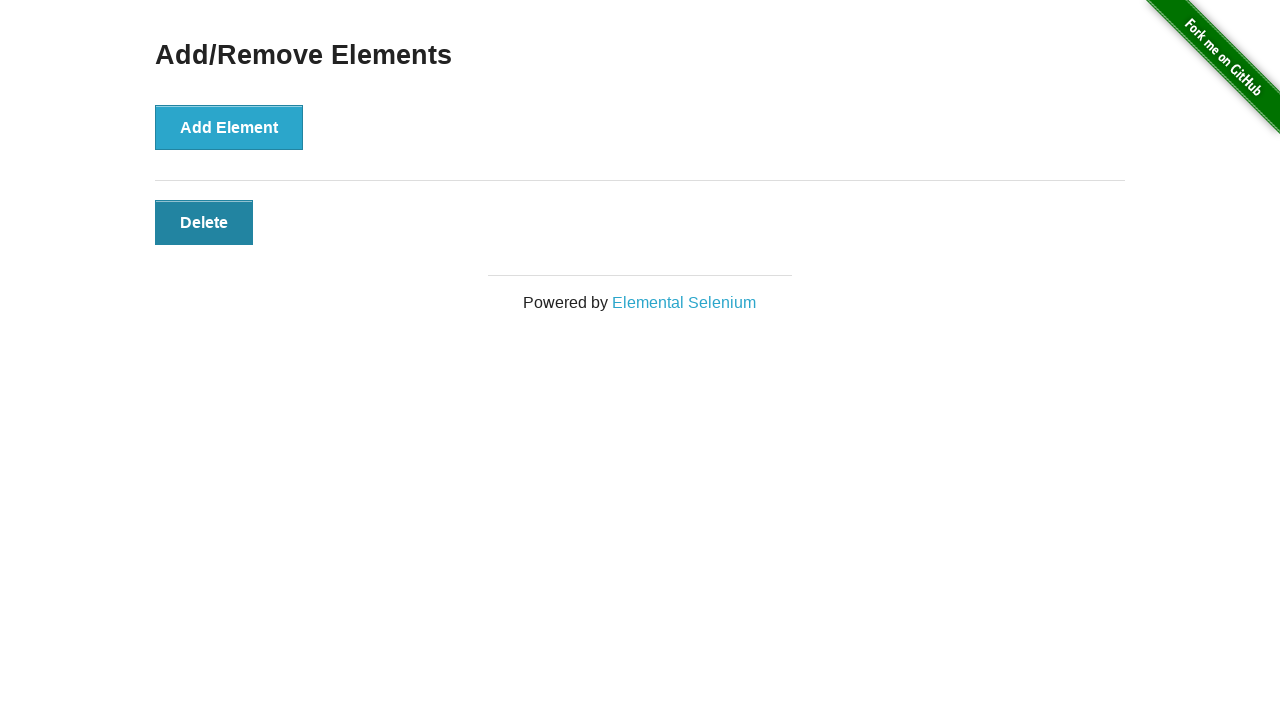